Tests checkbox, dropdown, text input, and alert functionality on an automation practice page by selecting a checkbox, using its label text to select a dropdown option, entering it in a text field, and verifying an alert message.

Starting URL: https://rahulshettyacademy.com/AutomationPractice/

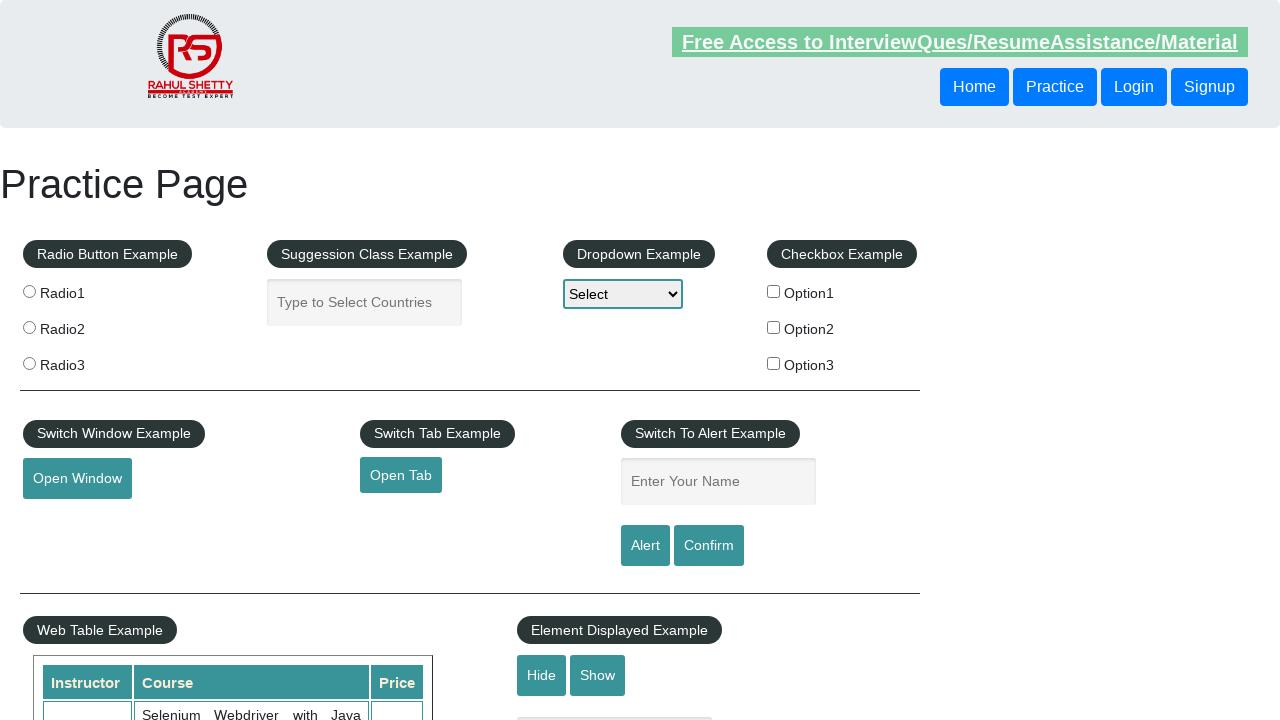

Clicked the second checkbox in the checkbox example section at (774, 327) on xpath=//*[@id='checkbox-example']/fieldset/label[2]/input
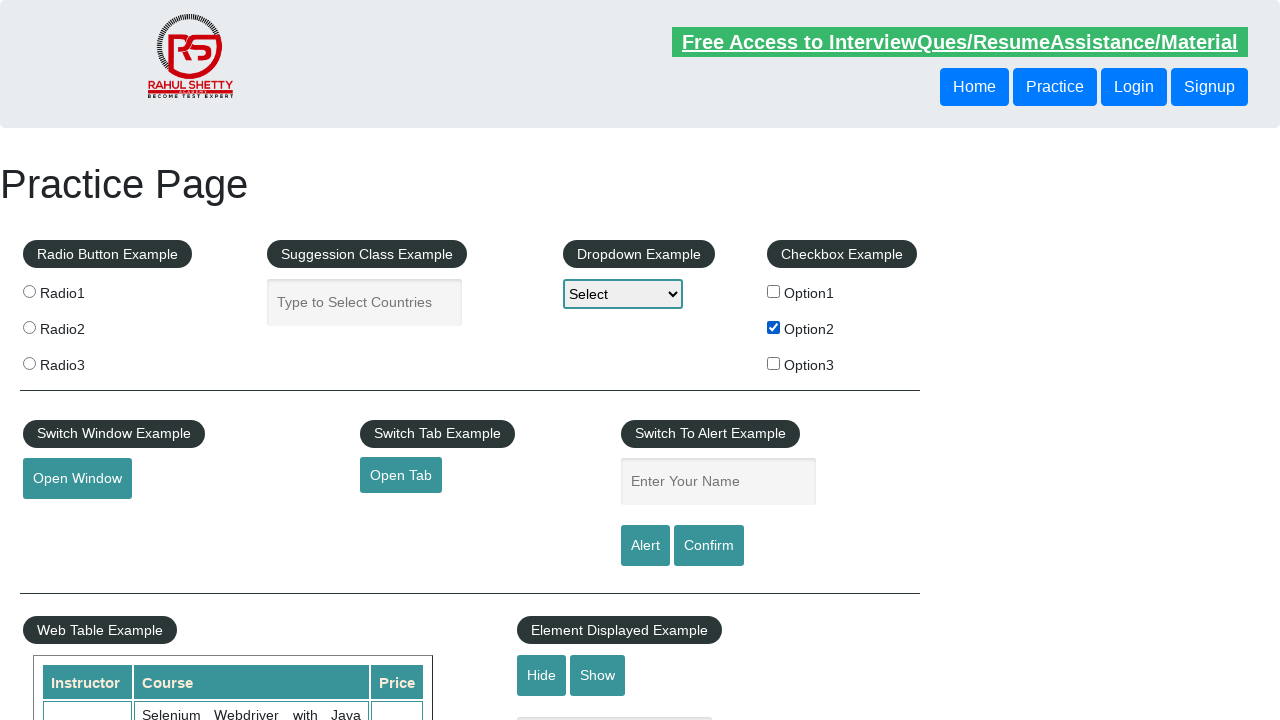

Retrieved checkbox label text: 'Option2'
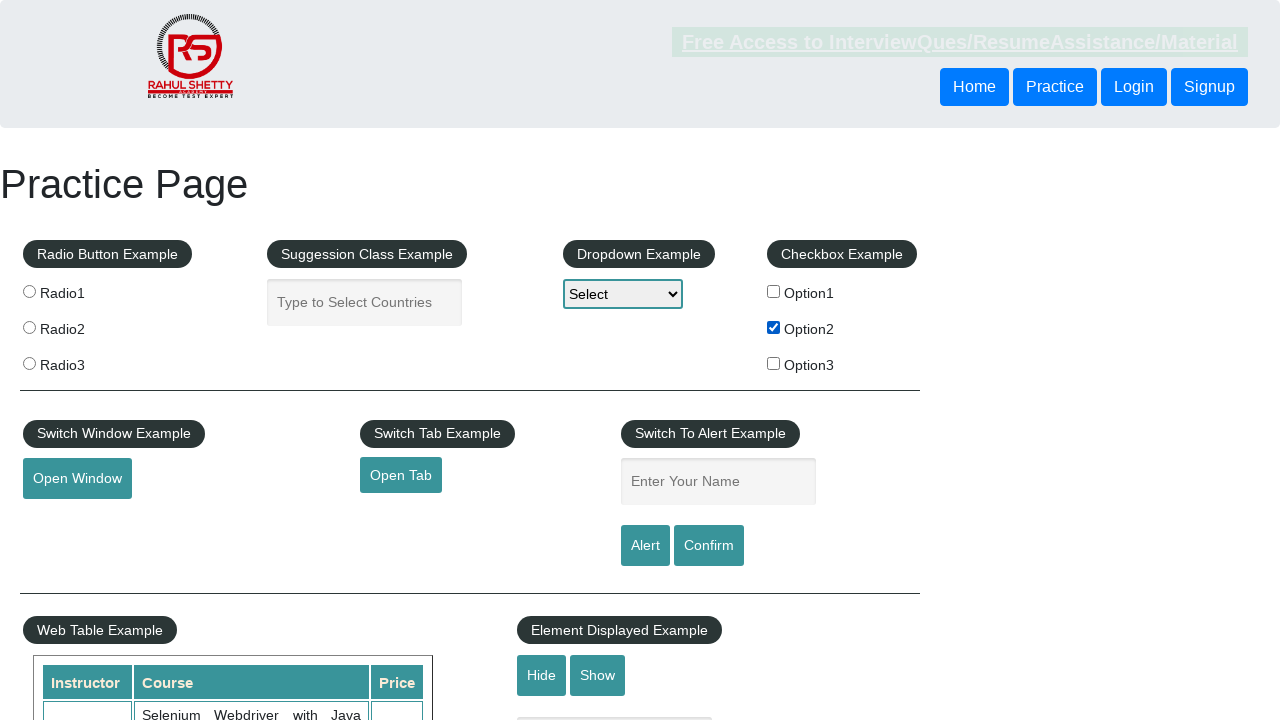

Selected 'Option2' from the dropdown using its label on #dropdown-class-example
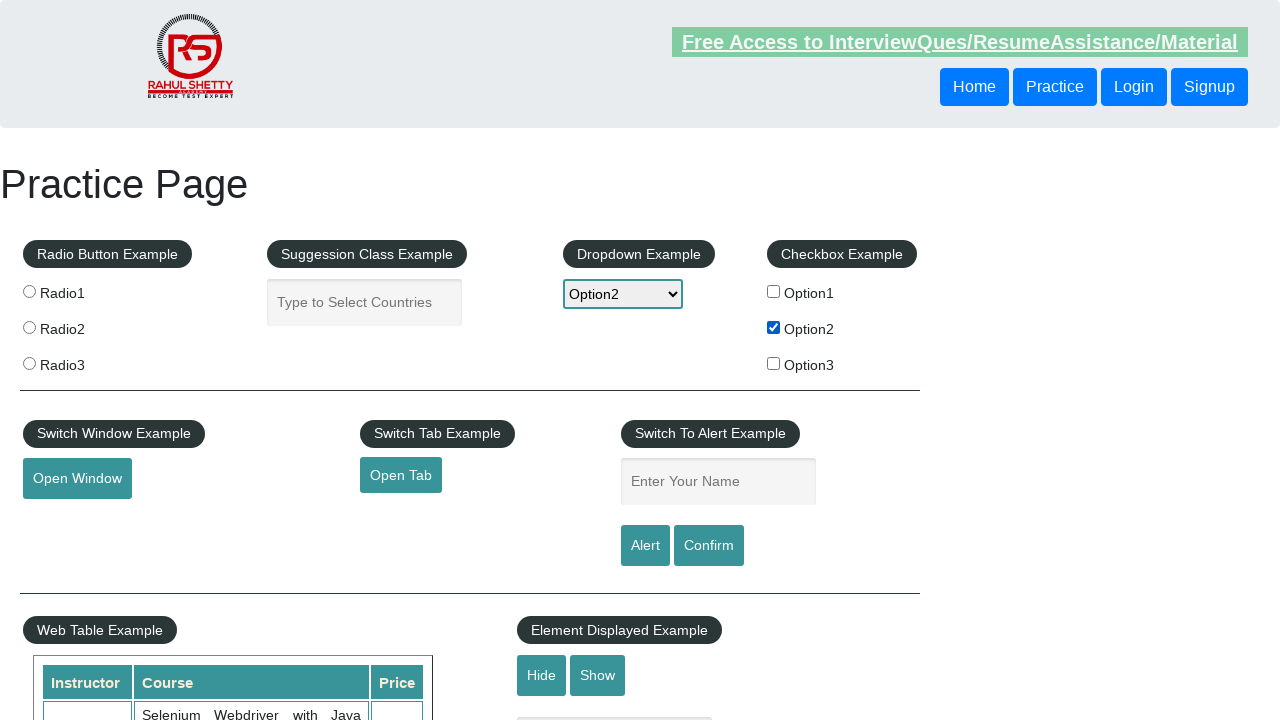

Entered 'Option2' in the name input field on #name
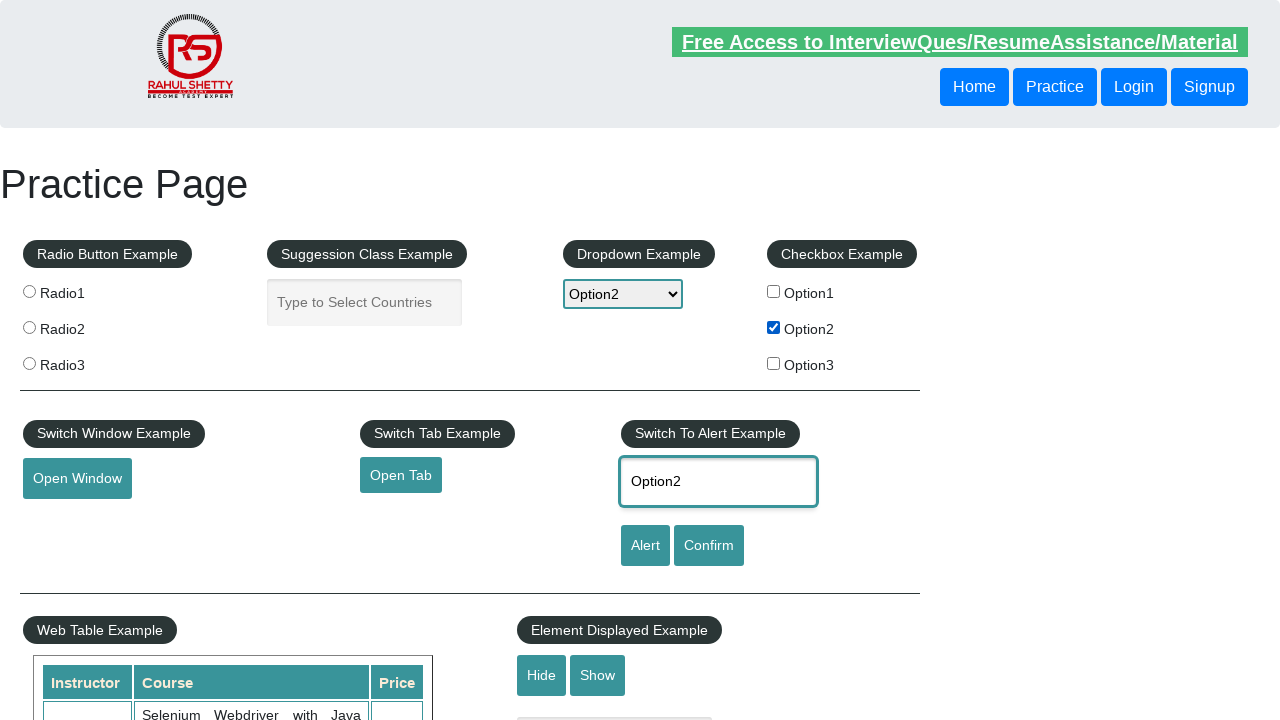

Clicked the alert button at (645, 546) on #alertbtn
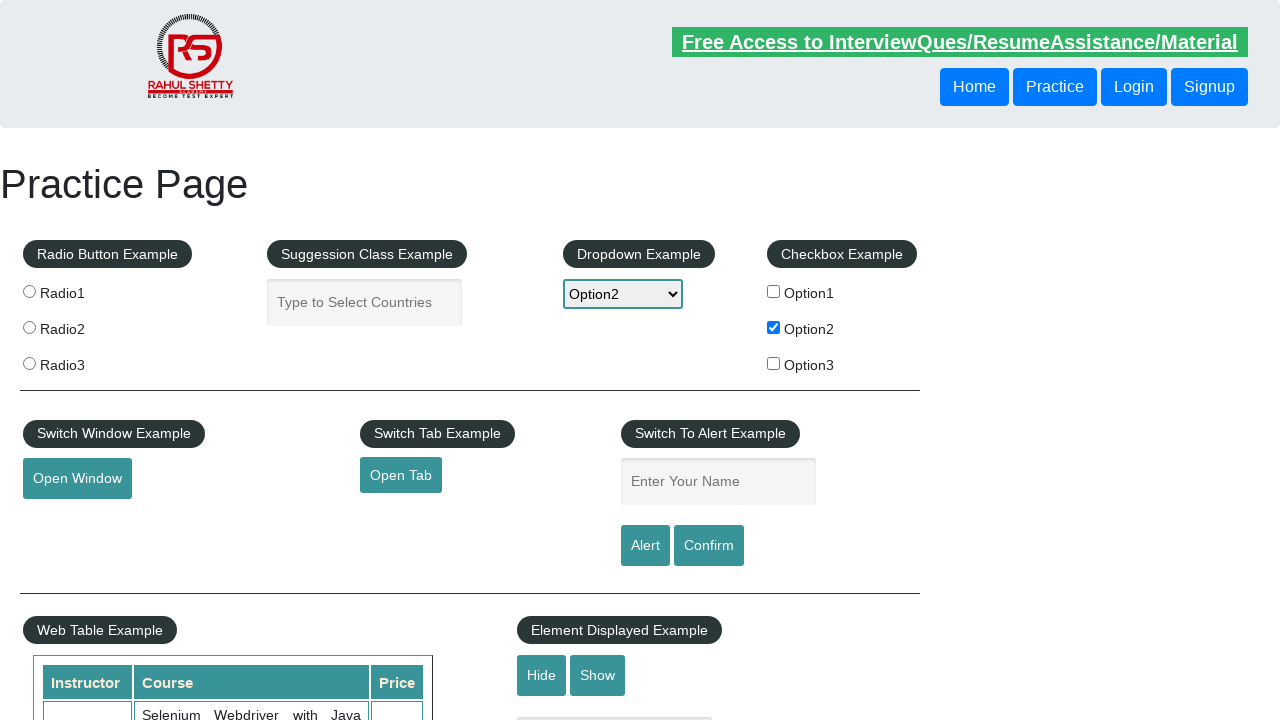

Set up dialog handler to accept alerts
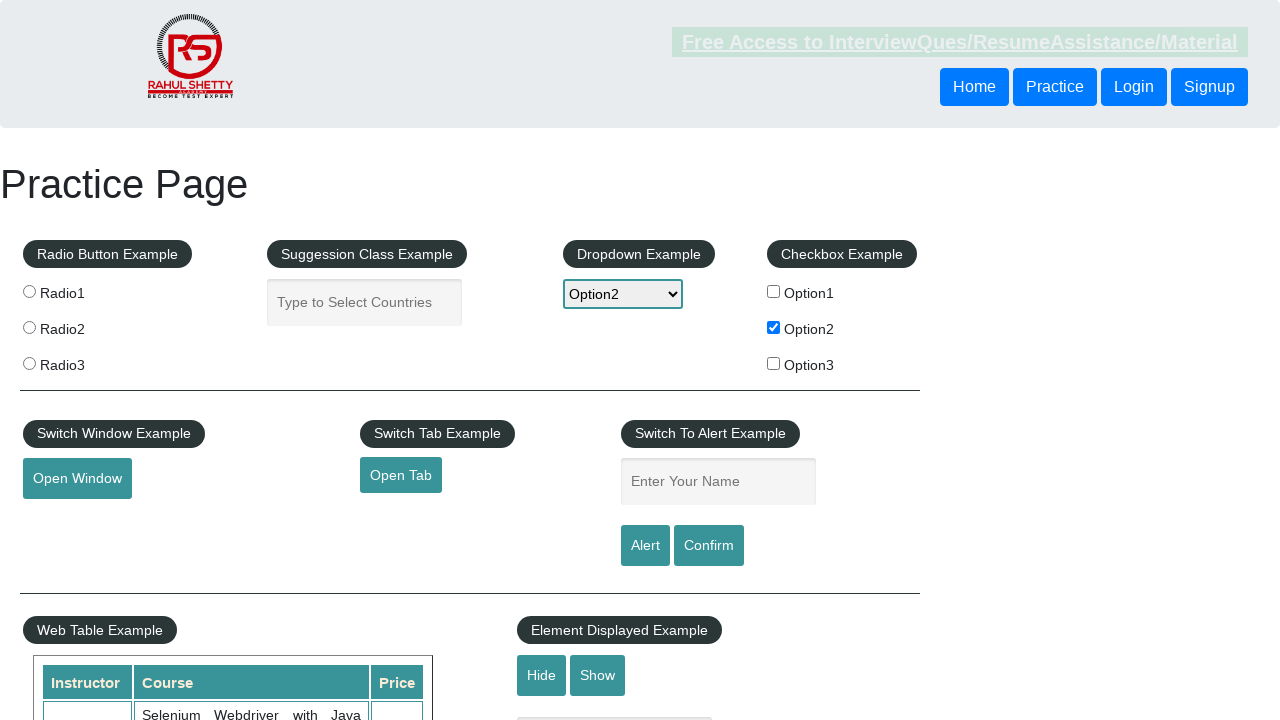

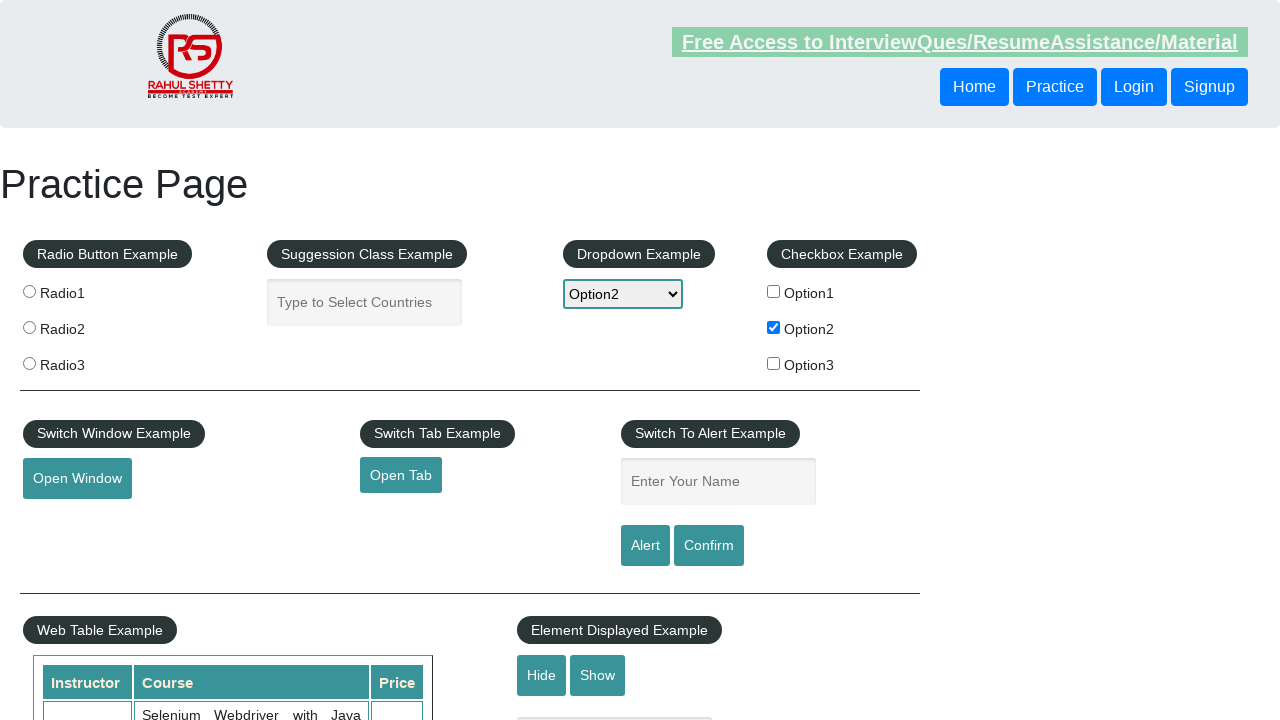